Tests entering text in a prompt dialog and dismissing it

Starting URL: https://testpages.eviltester.com/styled/alerts/alert-test.html

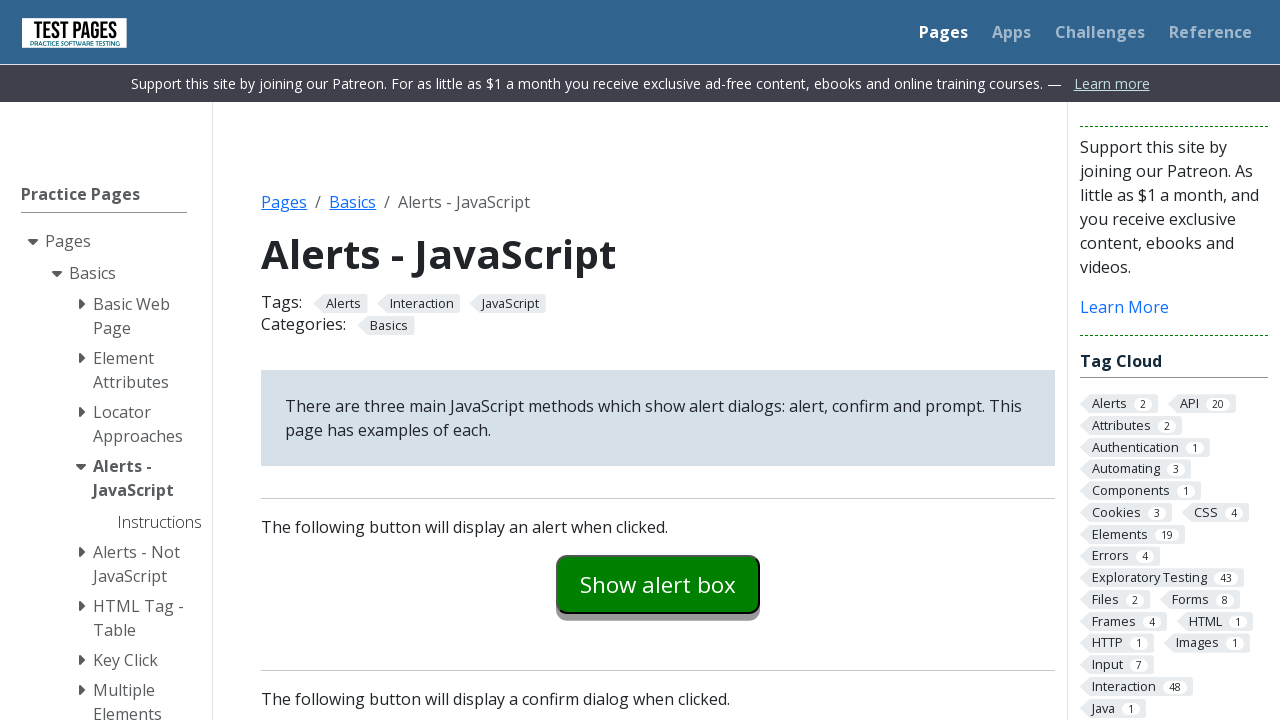

Set up dialog handler to dismiss any dialog
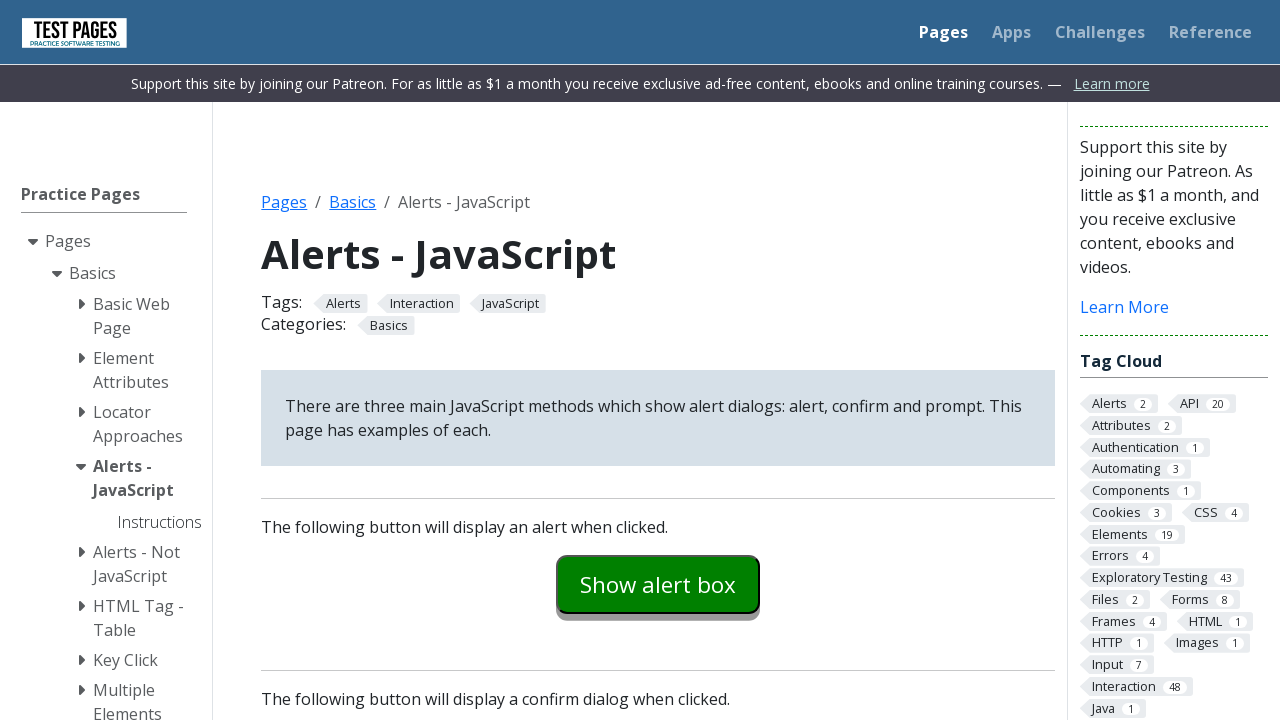

Clicked the prompt example button at (658, 360) on #promptexample
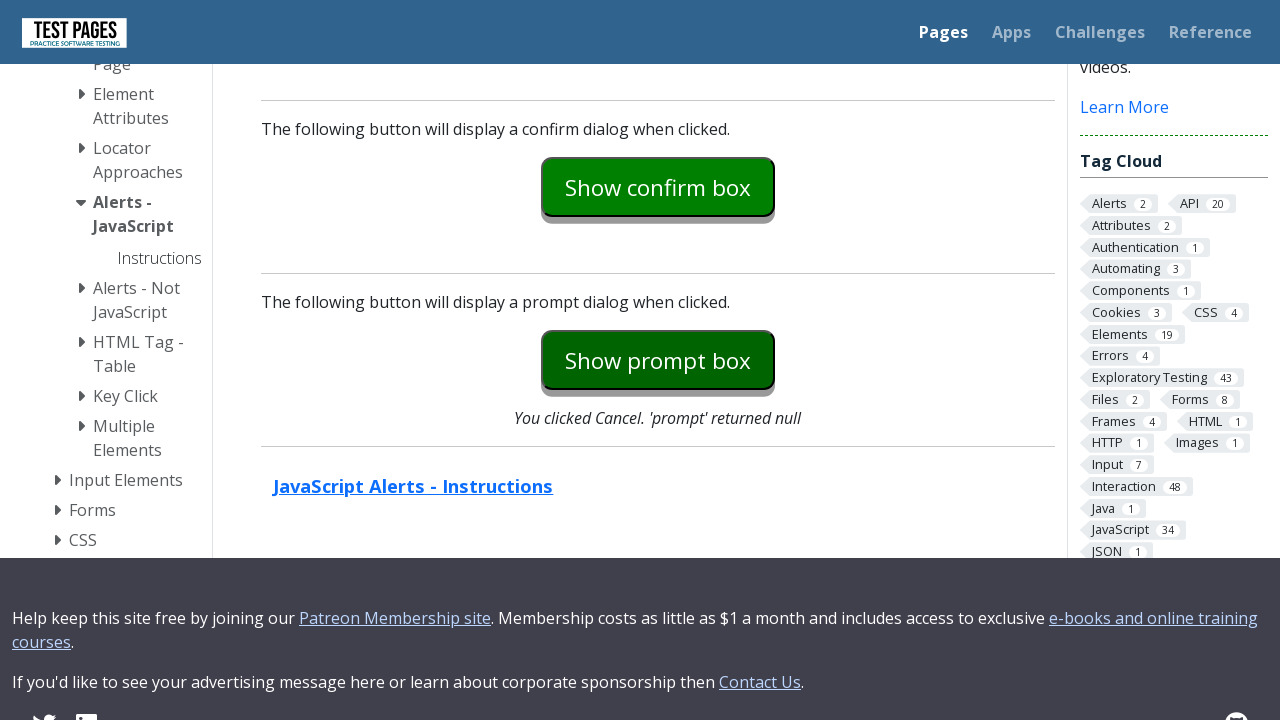

Prompt explanation text appeared on page
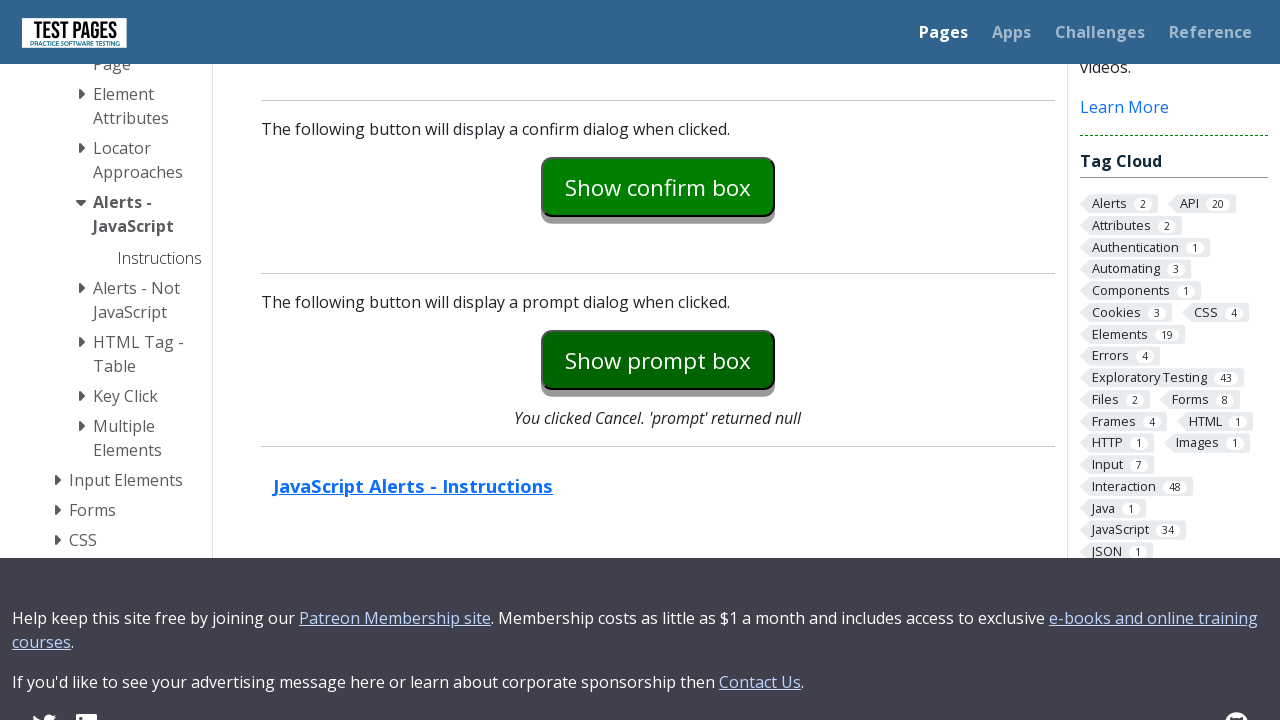

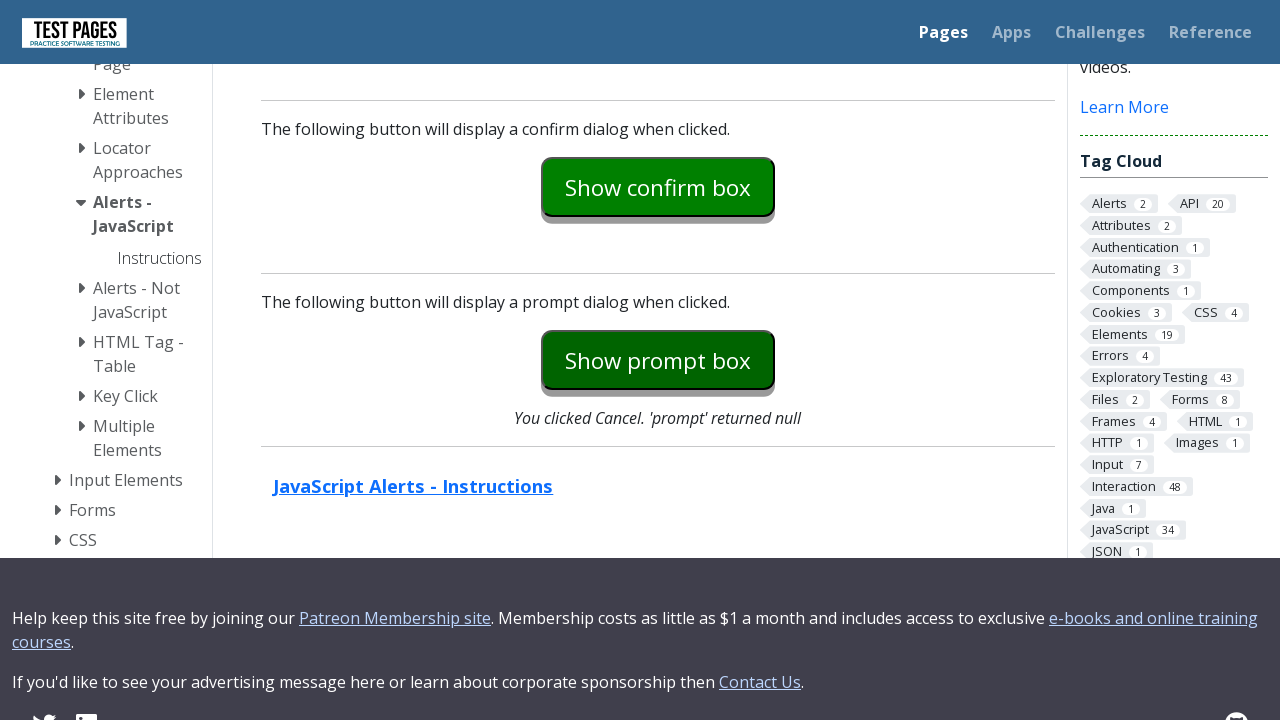